Tests that clicking the JS Prompt button, entering text, and accepting displays the entered text

Starting URL: https://the-internet.herokuapp.com/javascript_alerts

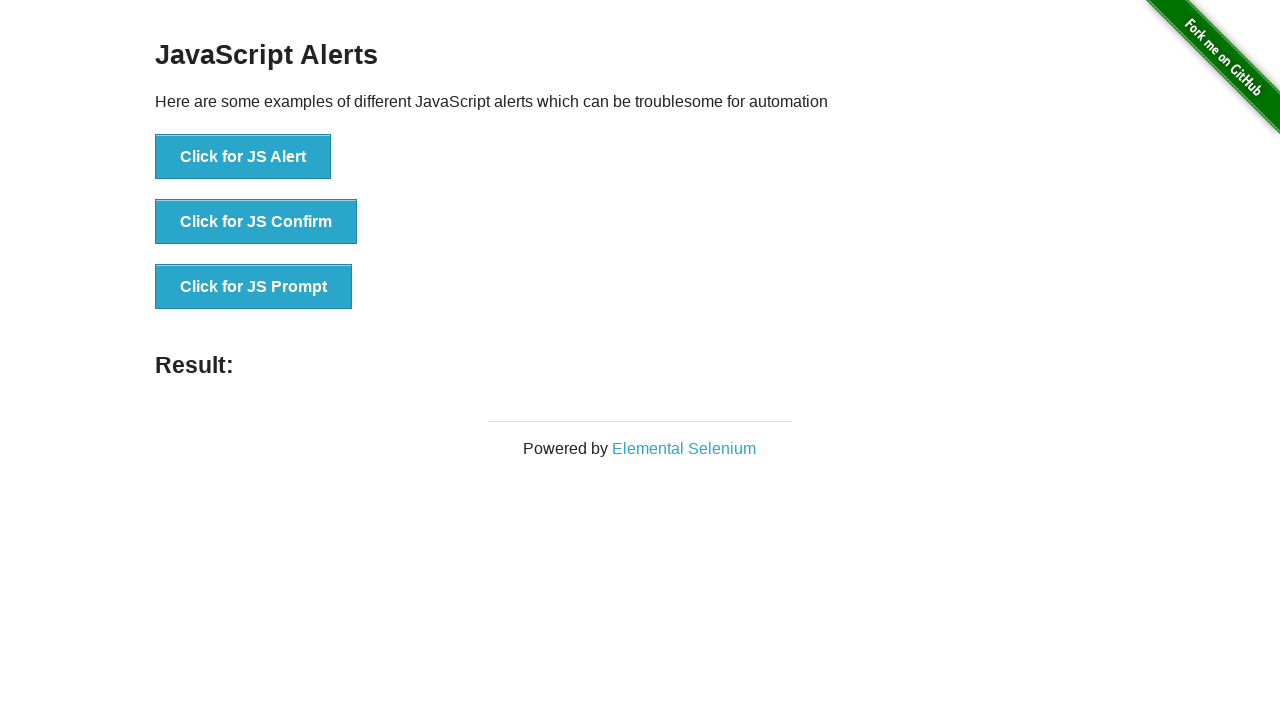

Navigated to JavaScript alerts page
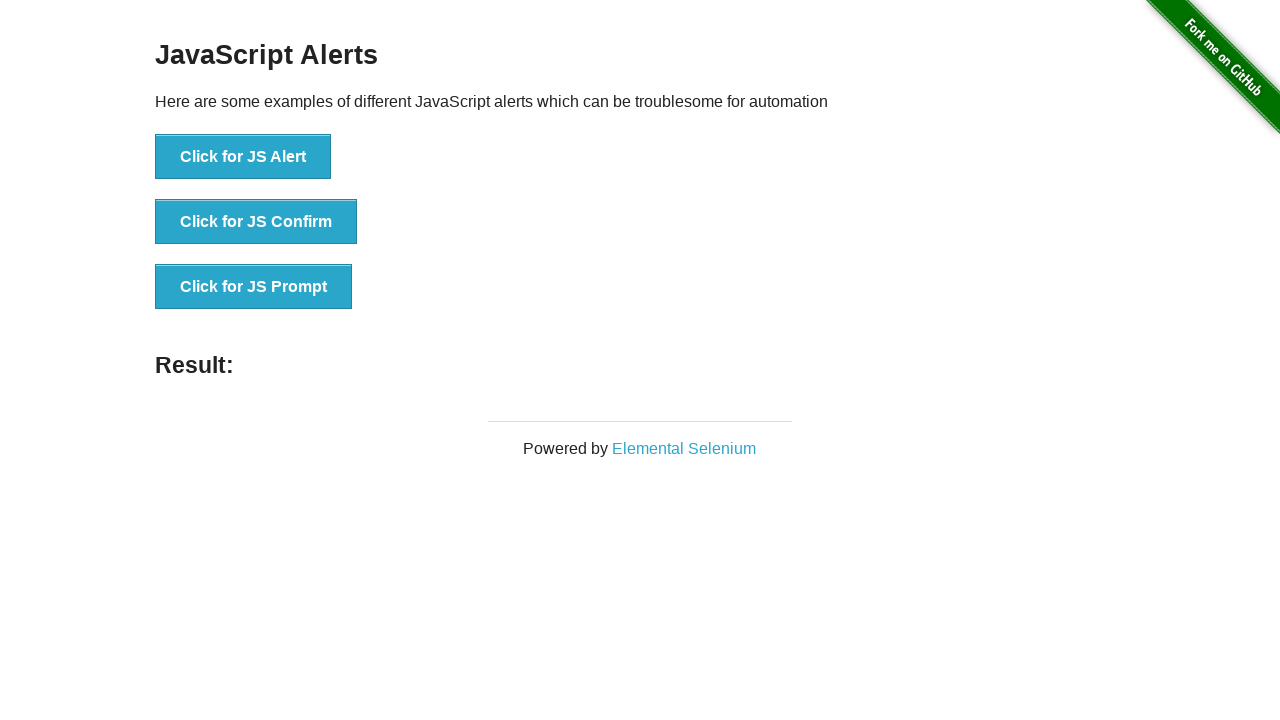

Set up dialog handler to accept prompt with 'random' text
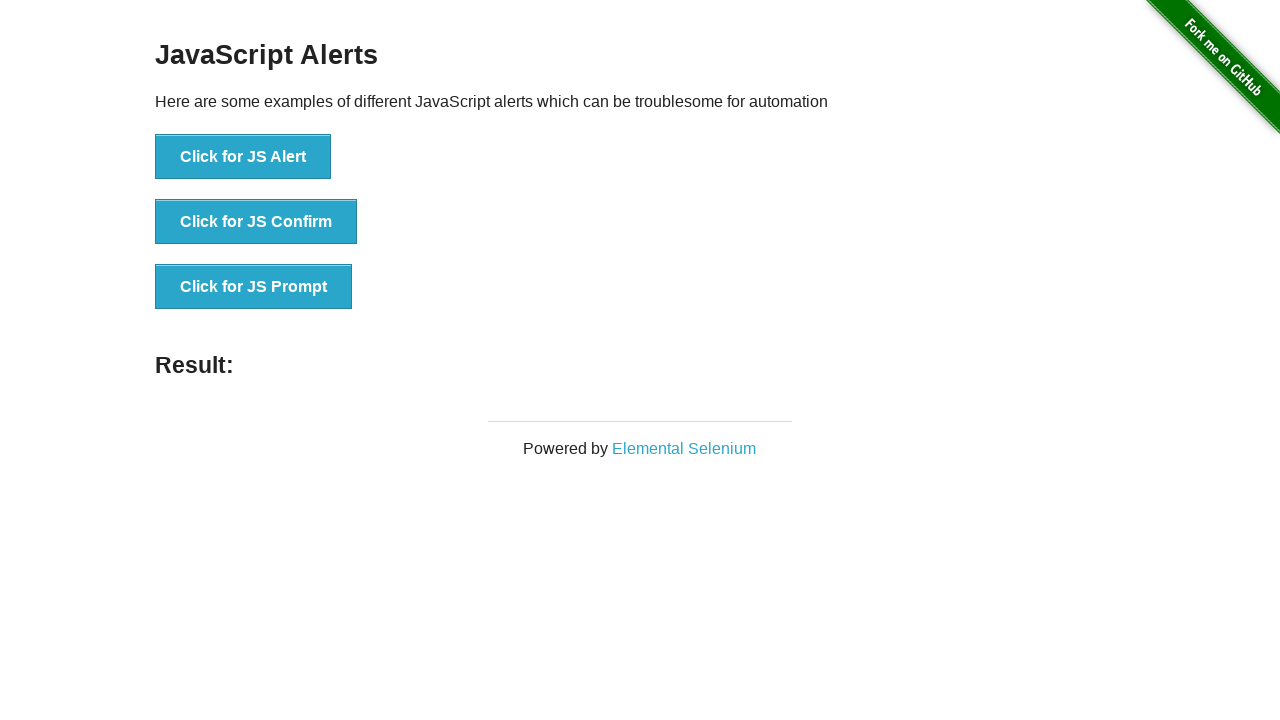

Clicked JS Prompt button to trigger dialog at (254, 287) on button[onclick='jsPrompt()']
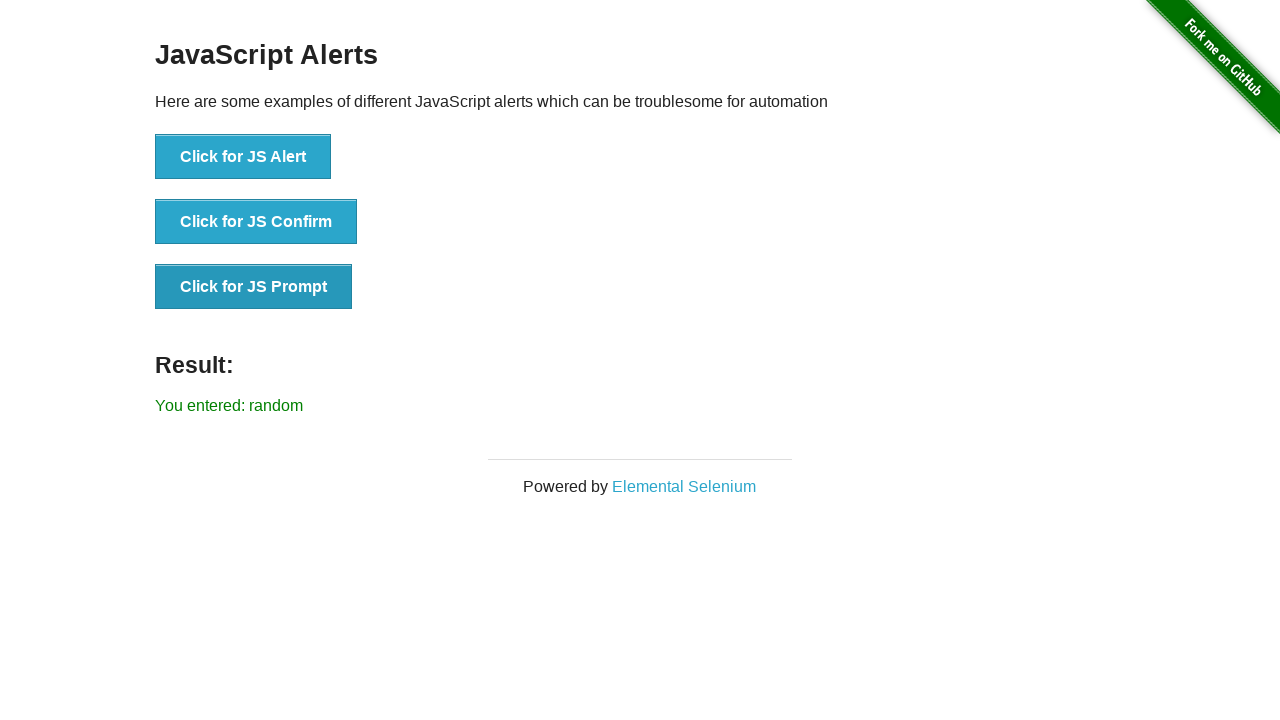

Result message appeared after accepting prompt
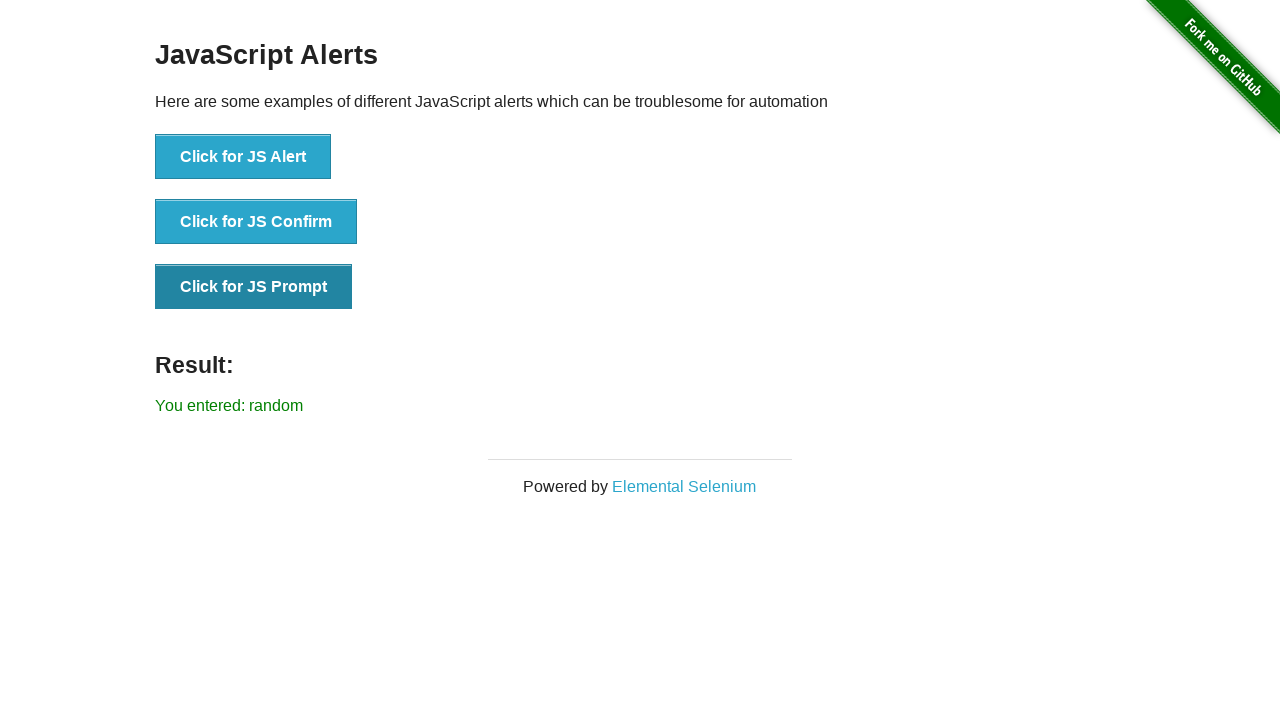

Retrieved result text from page
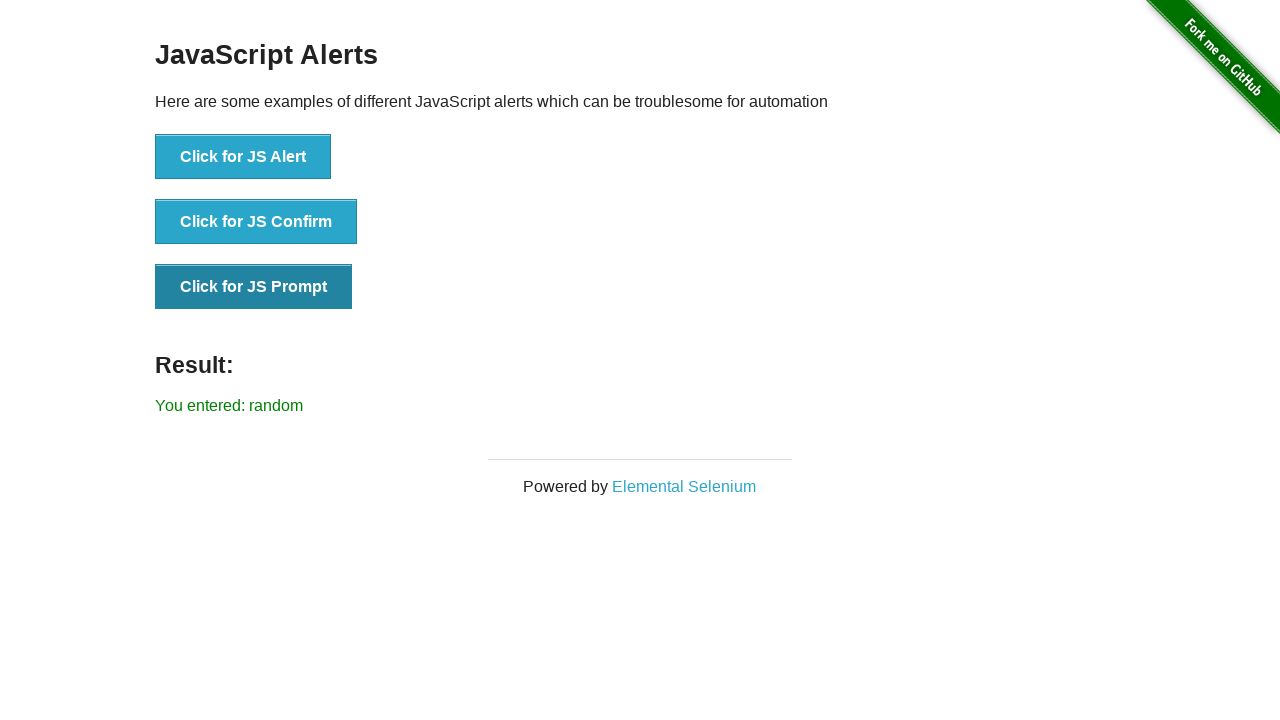

Verified result text matches expected value 'You entered: random'
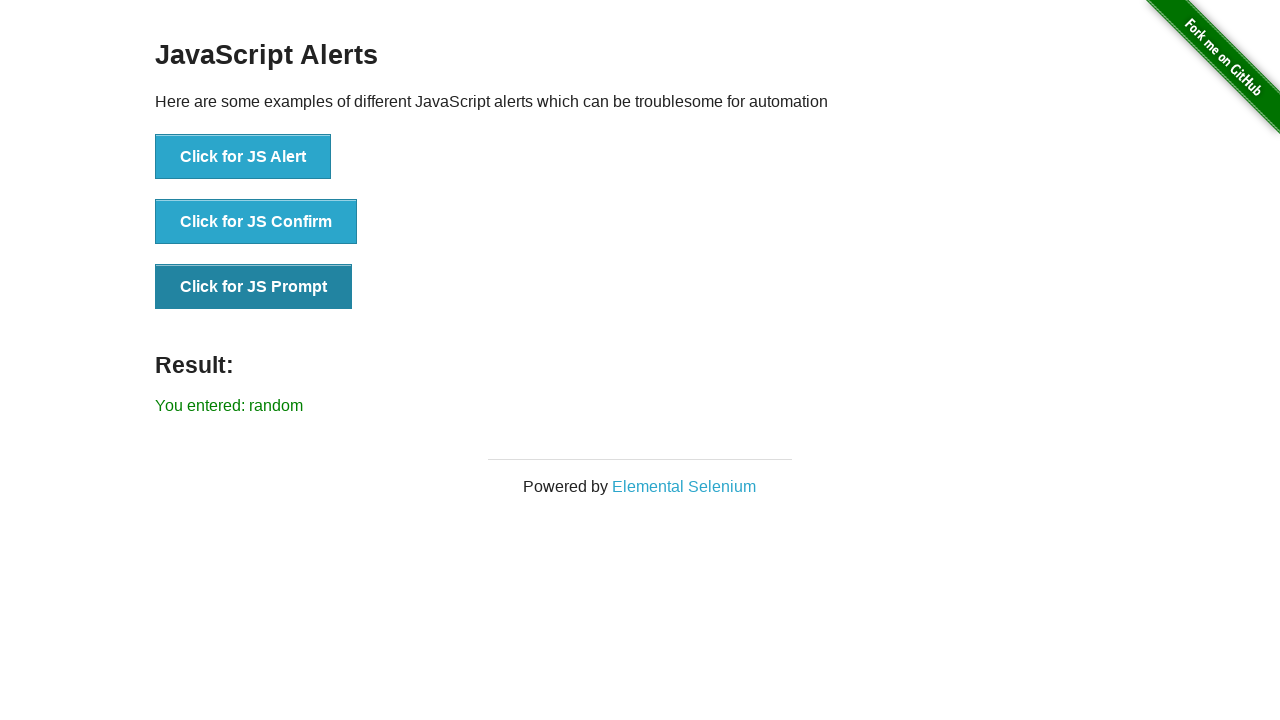

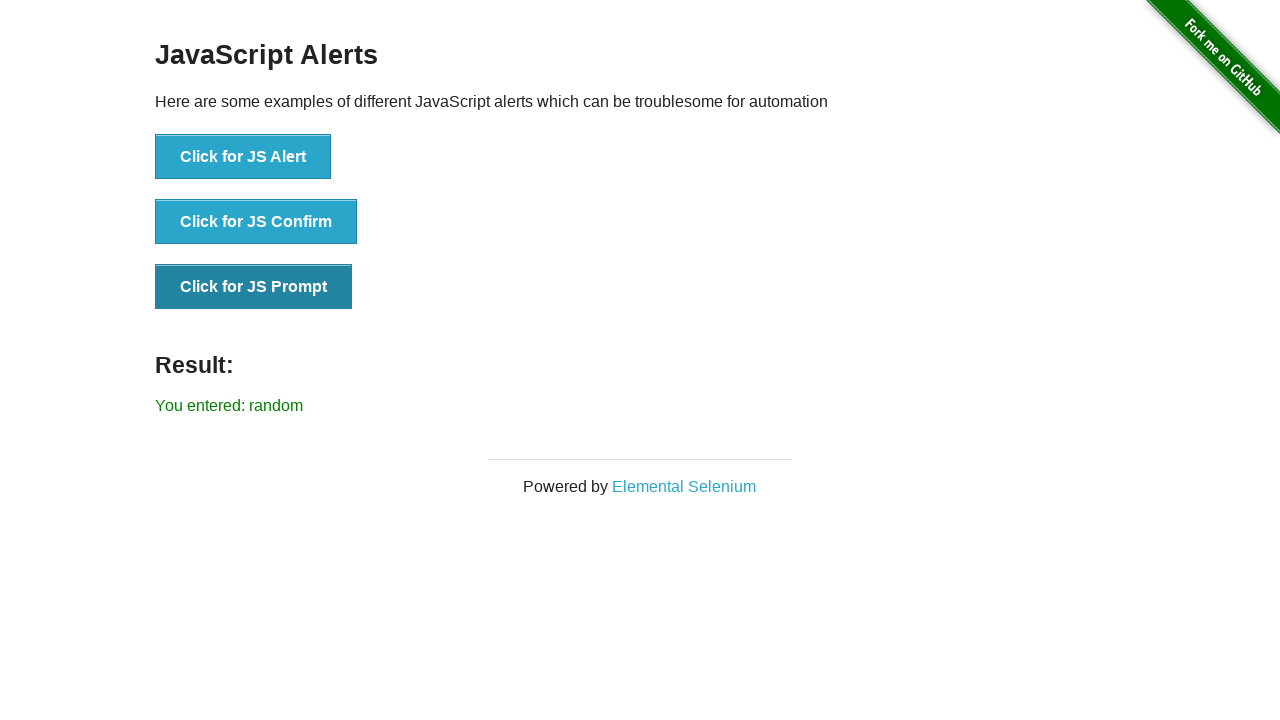